Navigates to the OrangeHRM demo site and clicks on the "OrangeHRM, Inc" link, which likely opens the company's main website.

Starting URL: https://opensource-demo.orangehrmlive.com/

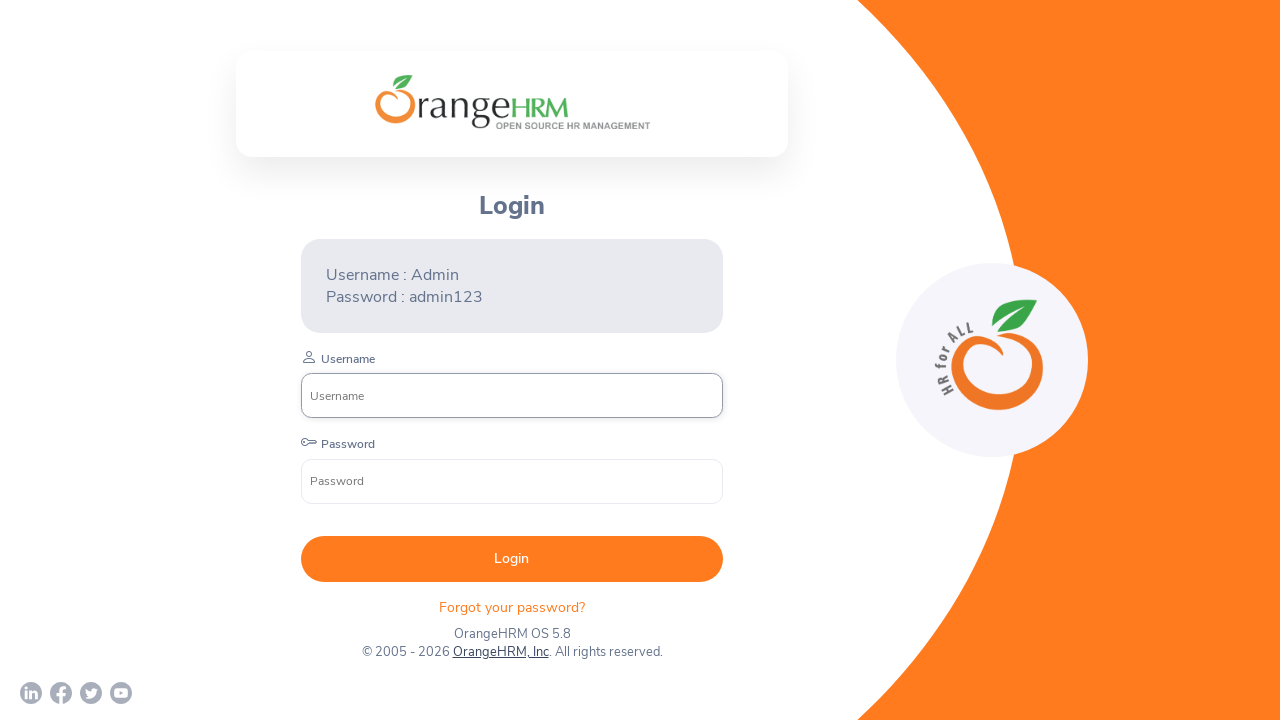

Waited for OrangeHRM demo site to load (networkidle)
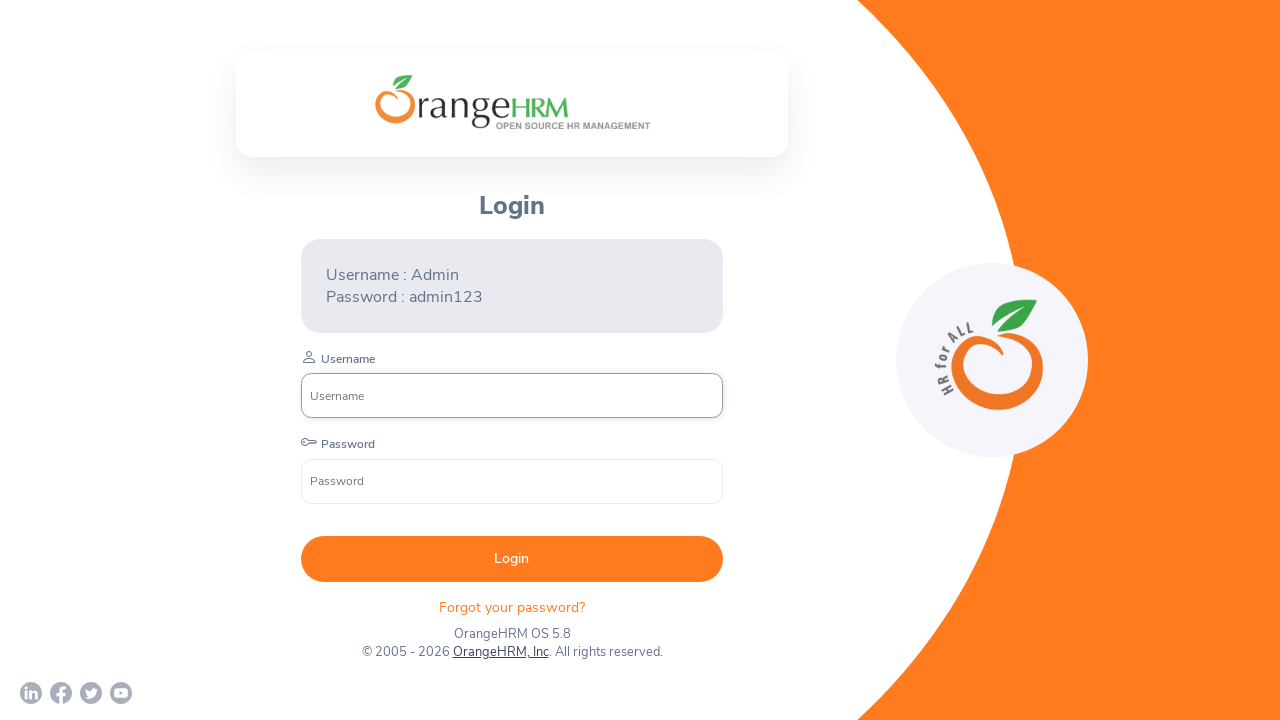

Clicked on the 'OrangeHRM, Inc' link at (500, 652) on text=OrangeHRM, Inc
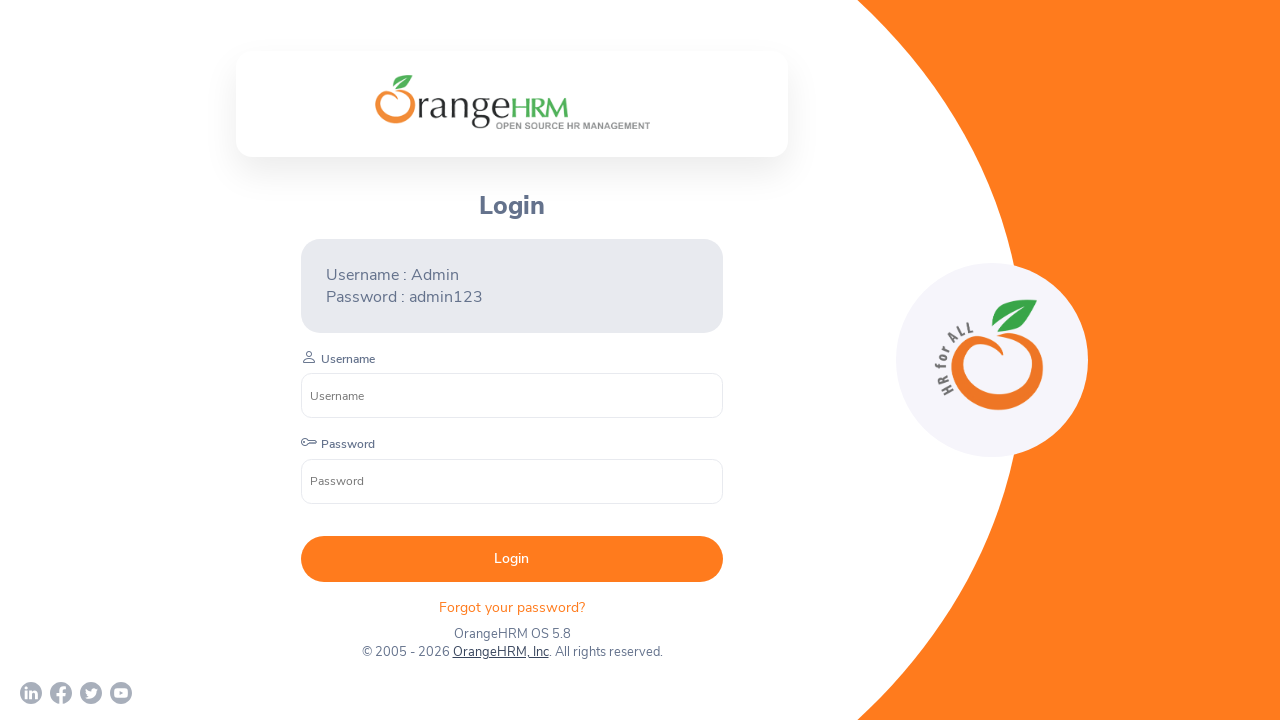

Waited for navigation to OrangeHRM company website to complete
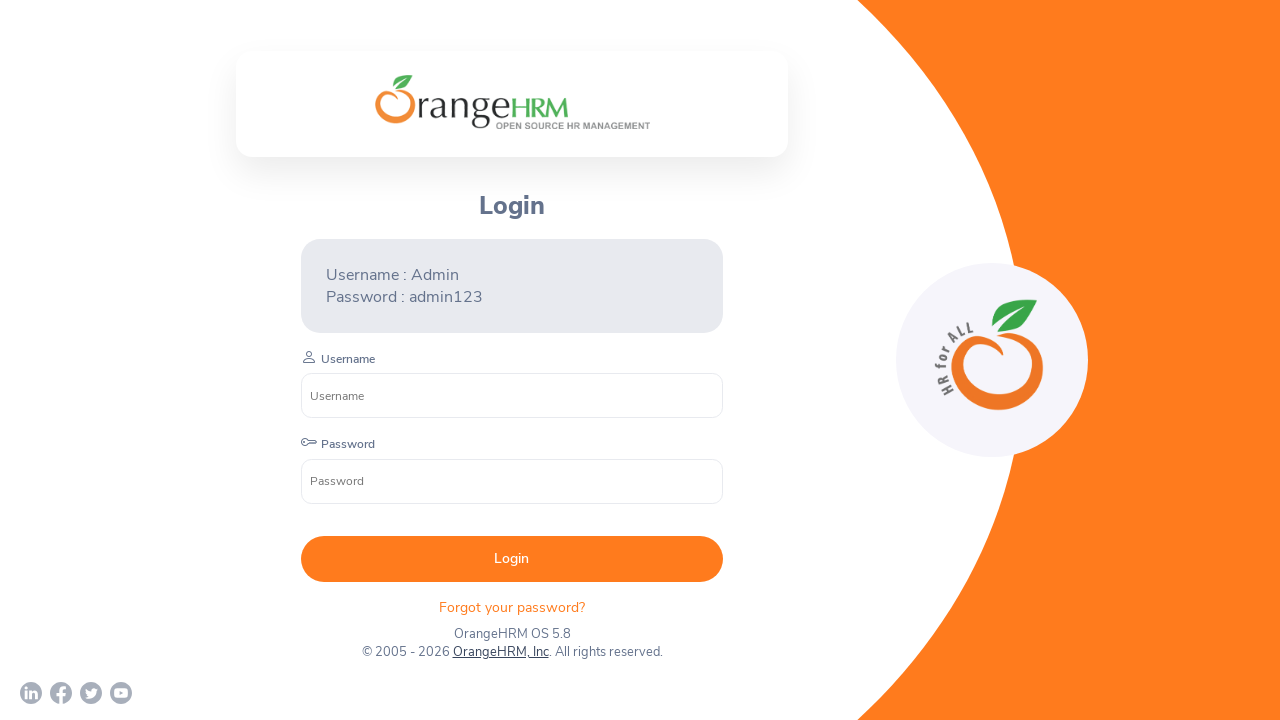

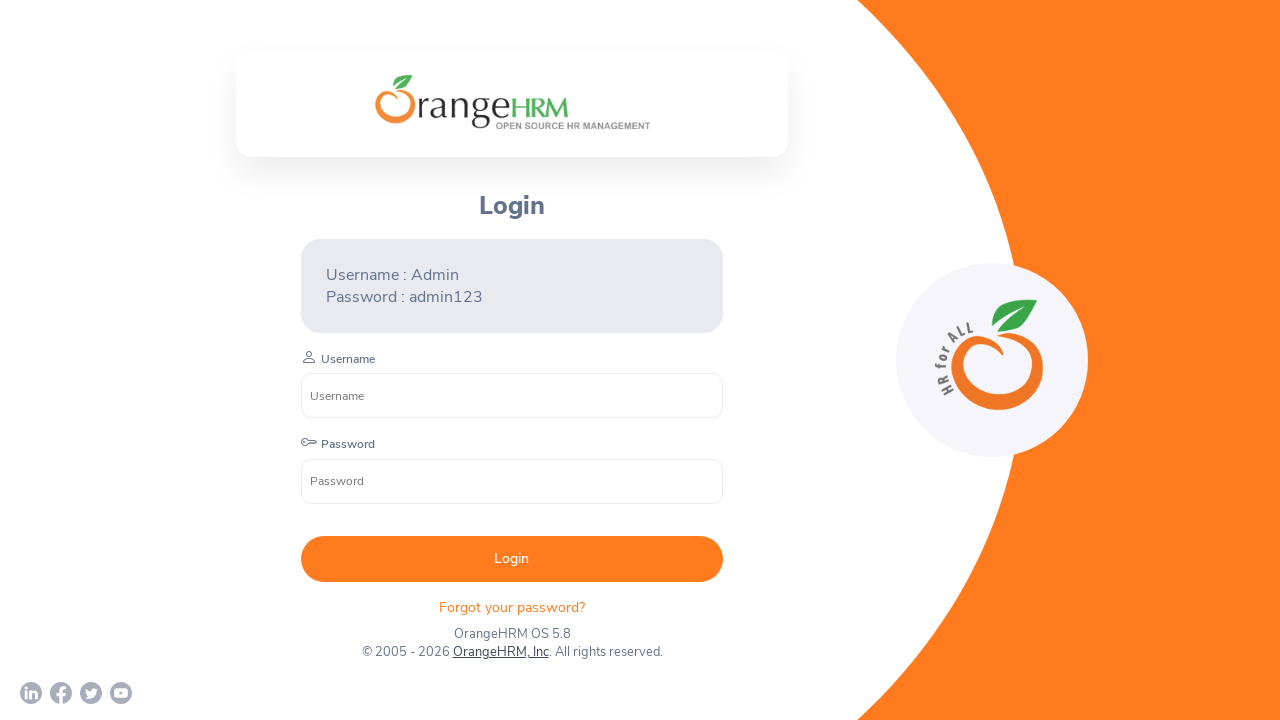